Tests JavaScript alert handling by triggering a confirmation dialog in an iframe, dismissing it, and verifying the result message

Starting URL: https://www.w3schools.com/js/tryit.asp?filename=tryjs_confirm

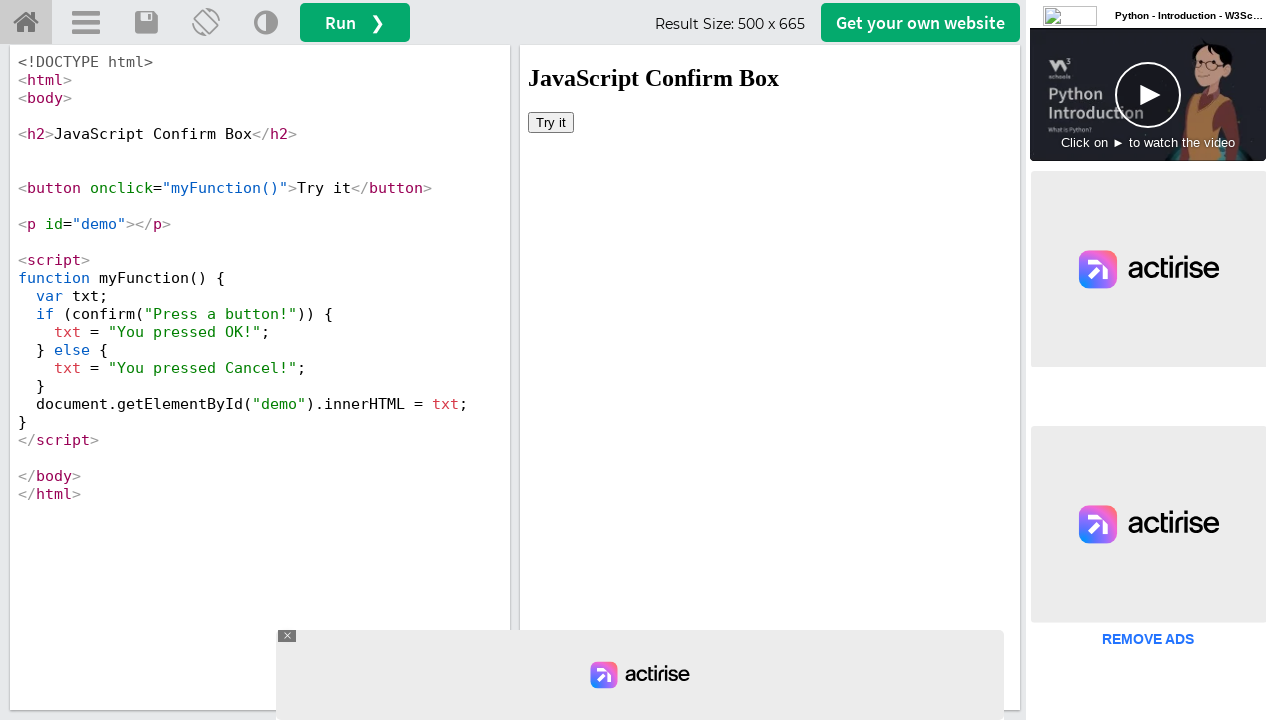

Located the iframe containing the demo
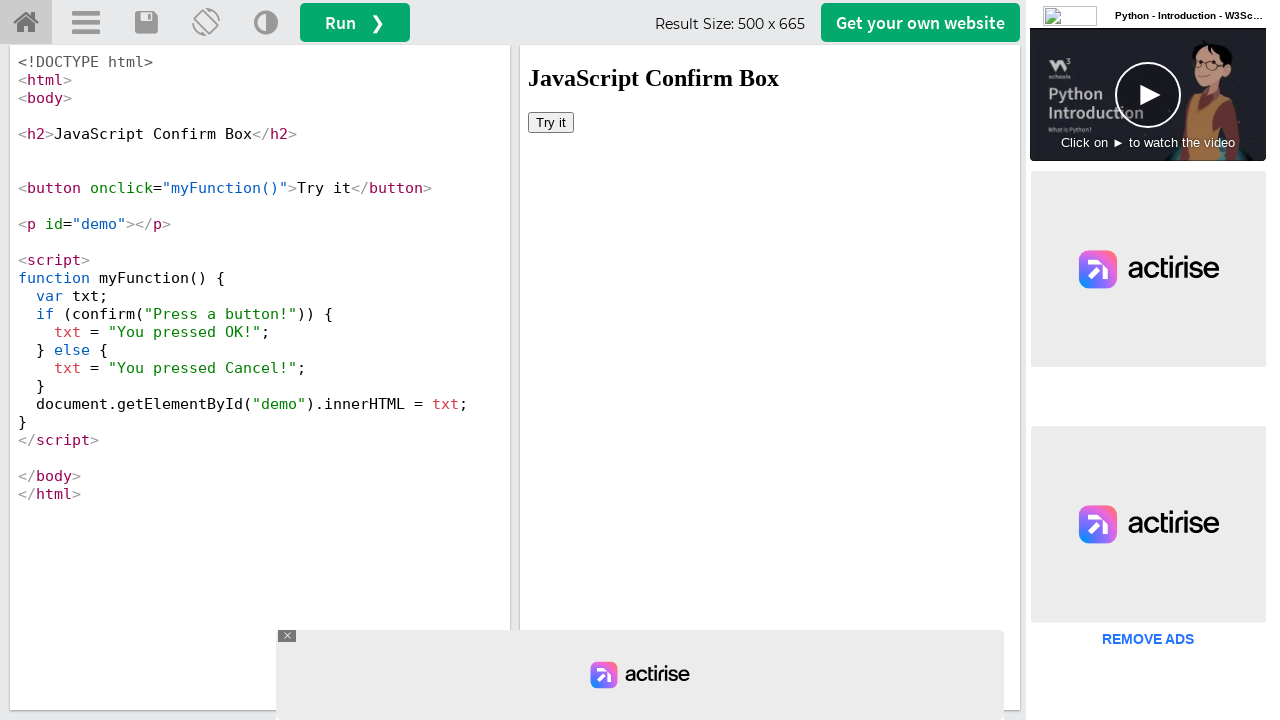

Clicked the 'Try it' button to trigger confirmation dialog at (551, 122) on iframe#iframeResult >> nth=0 >> internal:control=enter-frame >> button
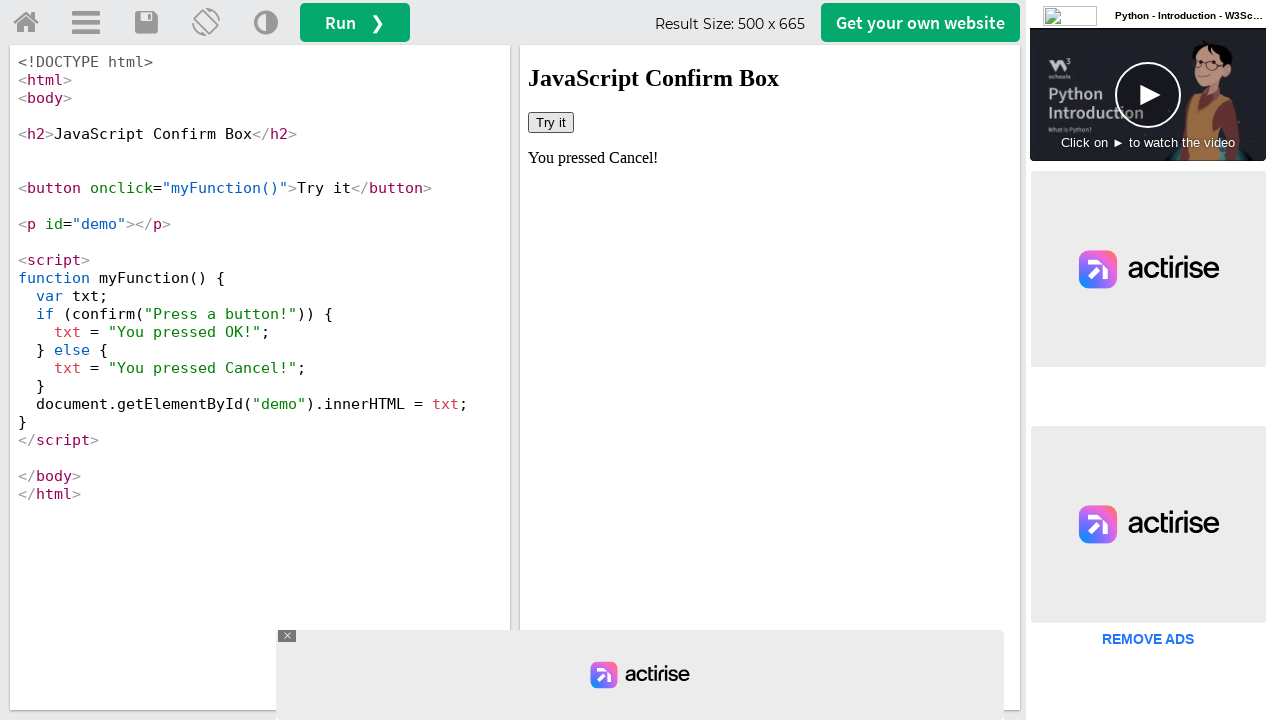

Set up dialog handler to dismiss confirmation
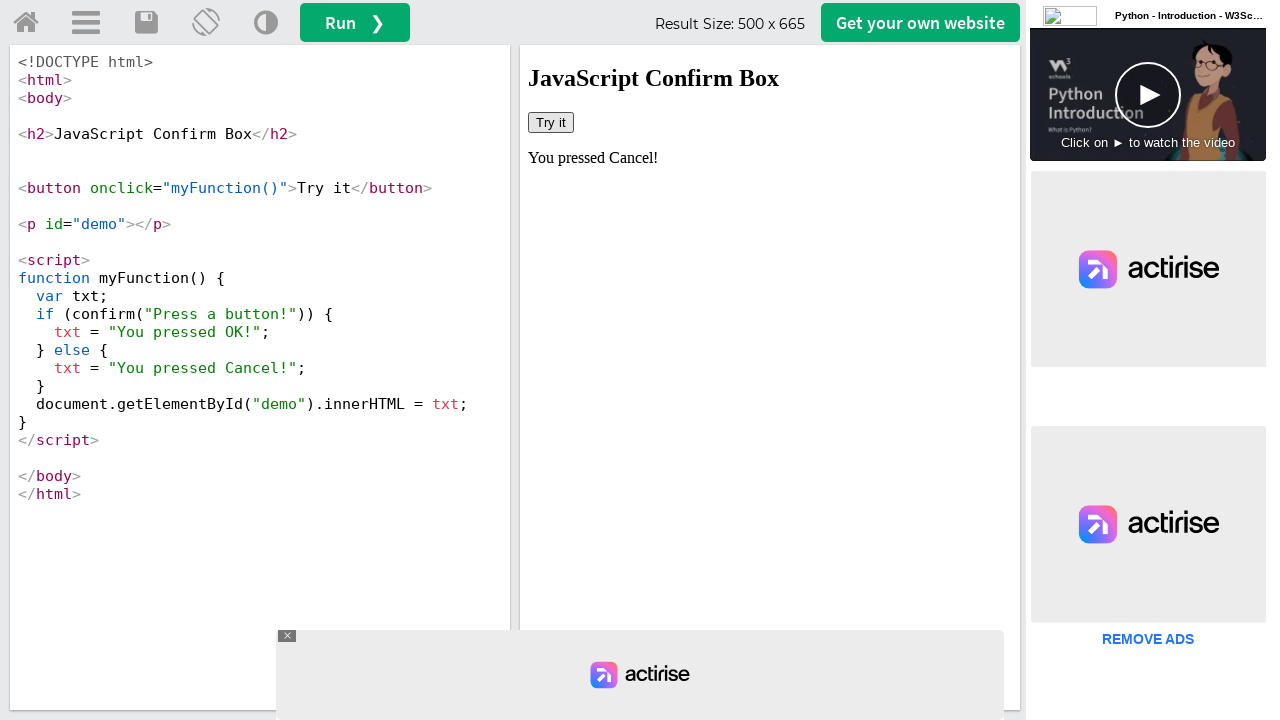

Waited for dialog to be processed
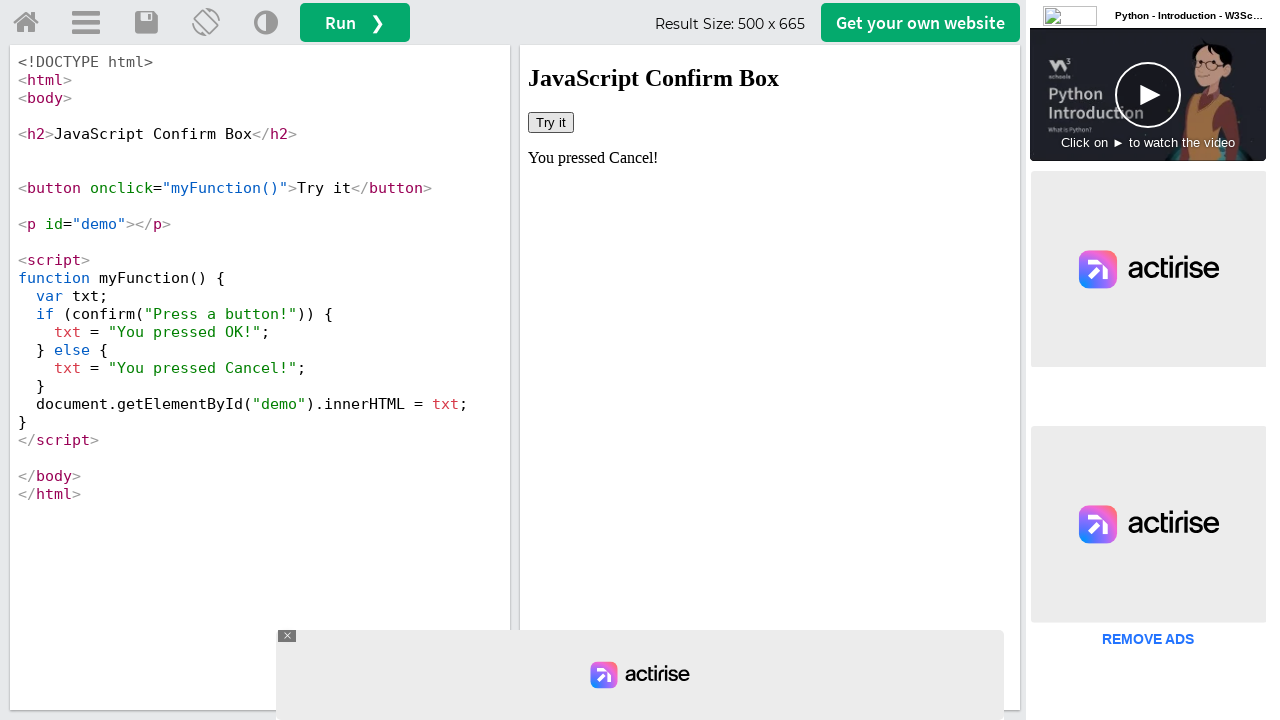

Retrieved result message text from the demo element
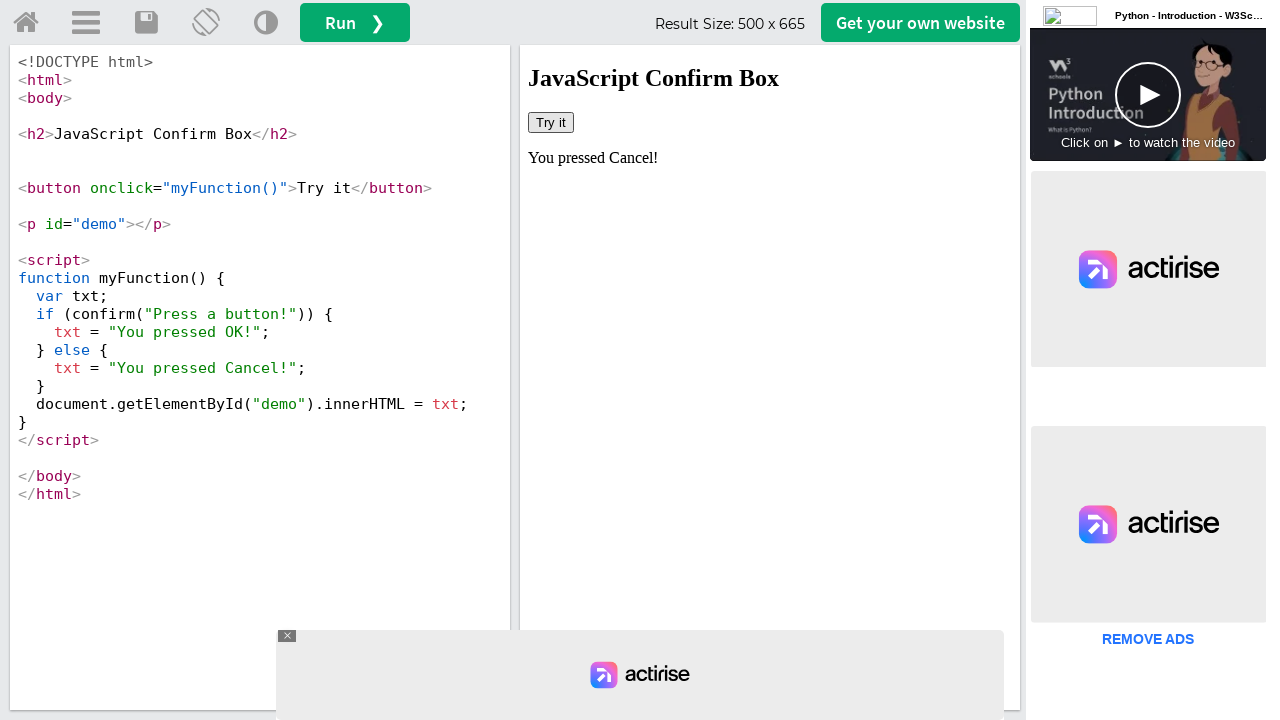

Printed result message: You pressed Cancel!
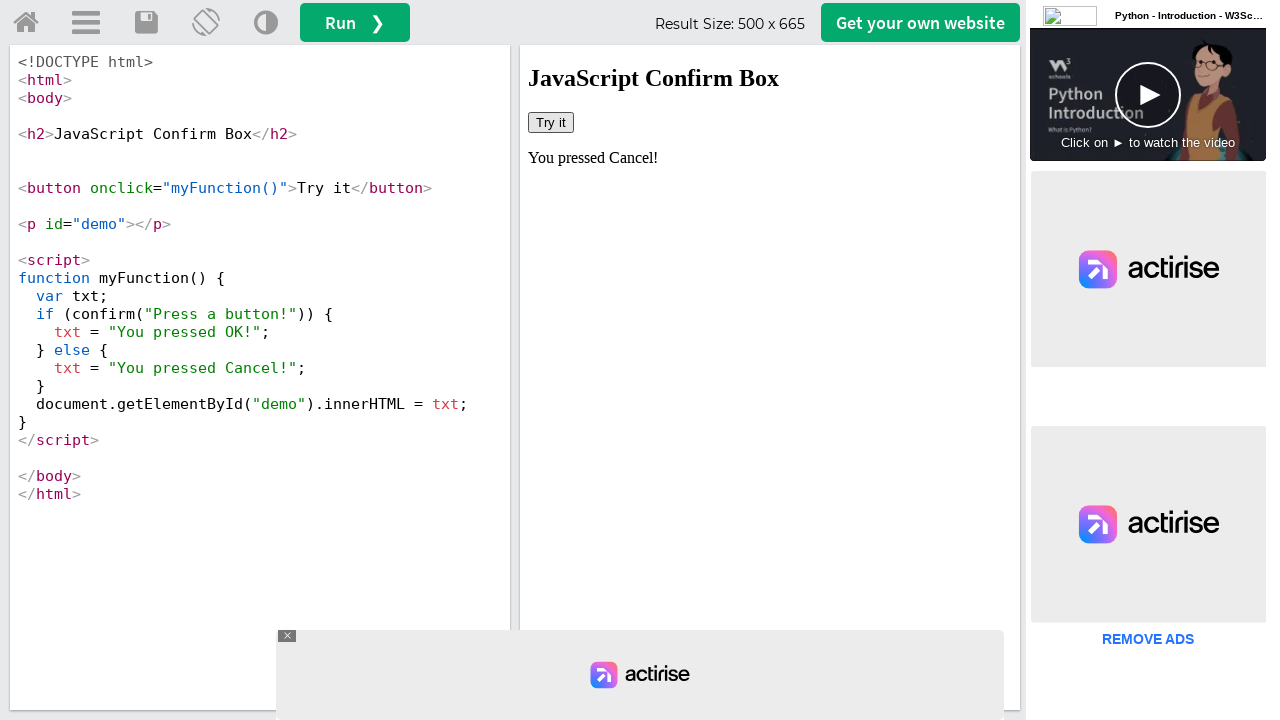

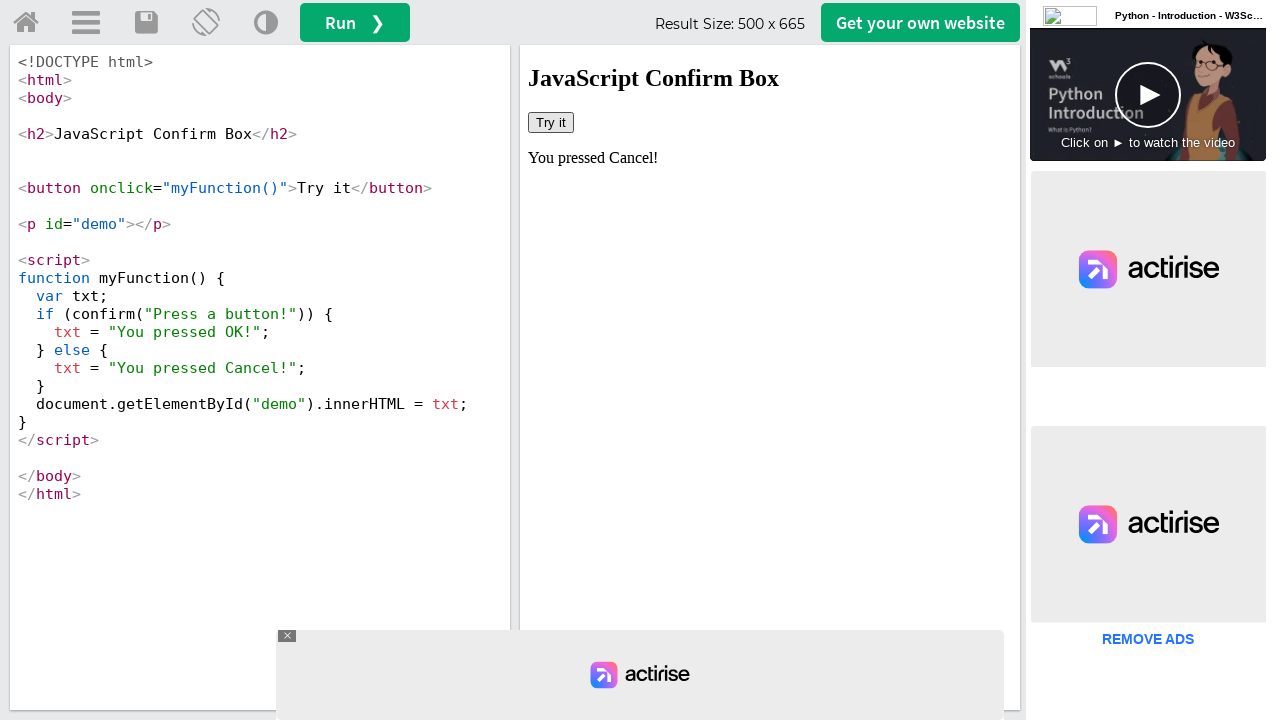